Tests the Clock API functionality by mocking the system time to a specific datetime and verifying that the webpage displays the mocked local time correctly

Starting URL: https://material.playwrightvn.com/017-detect-user-agent.html

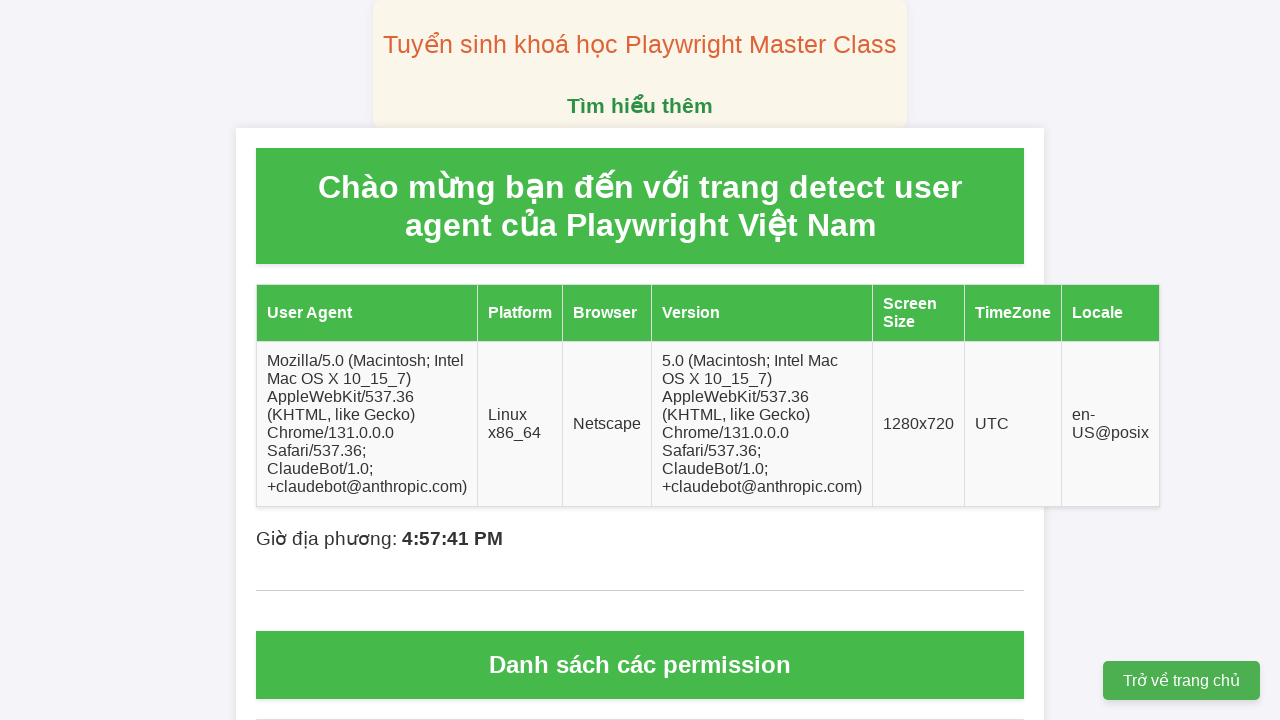

Installed Clock API with mocked time set to 2025-01-09T01:00:00
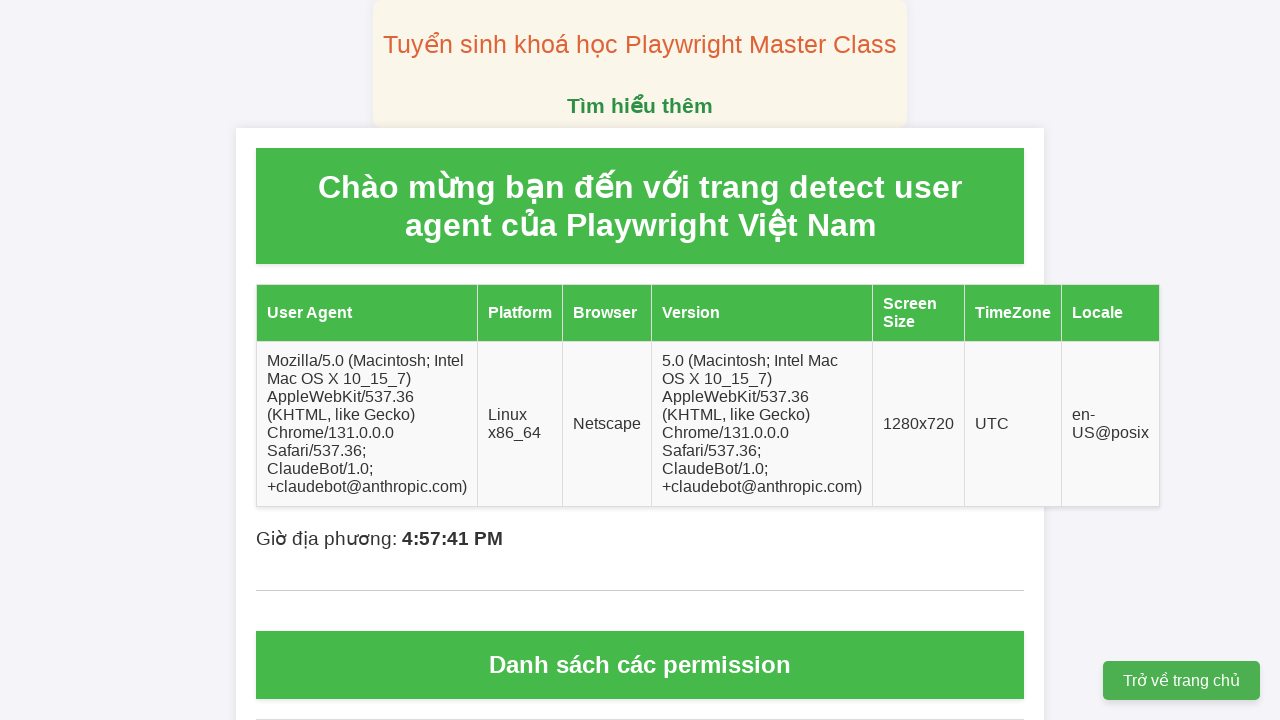

Reloaded the page to apply mocked time
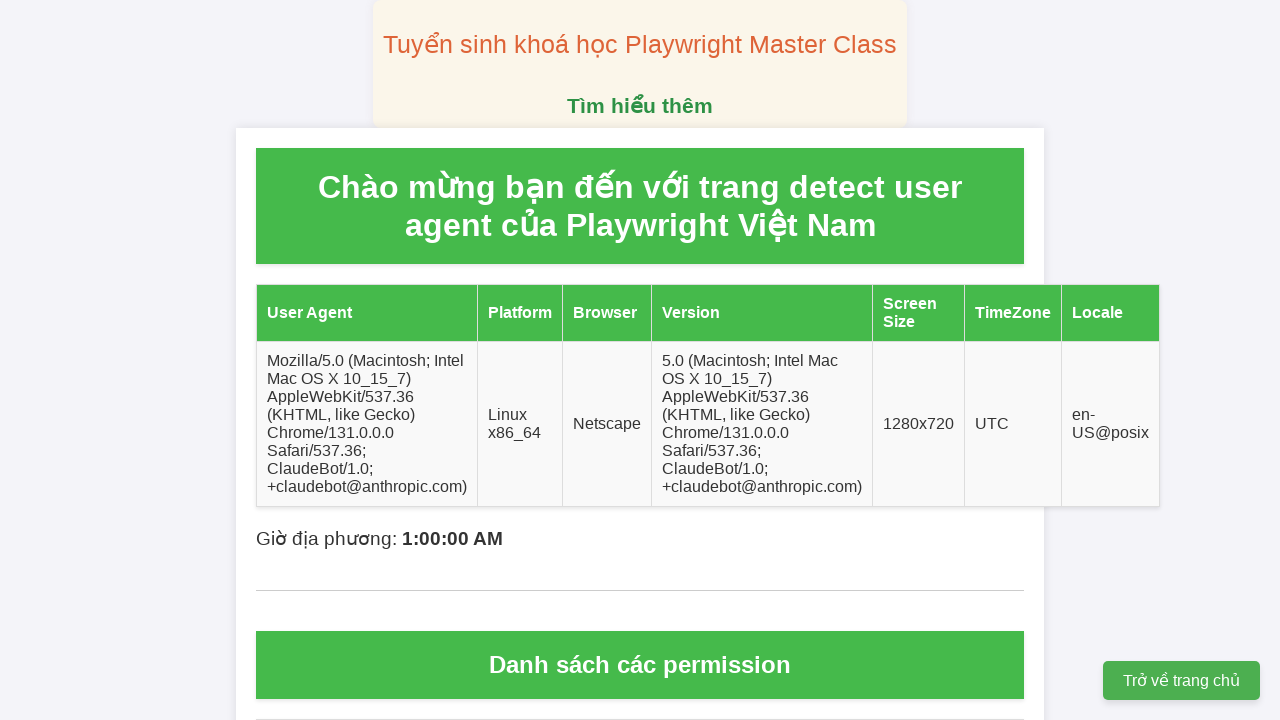

Body element loaded and ready
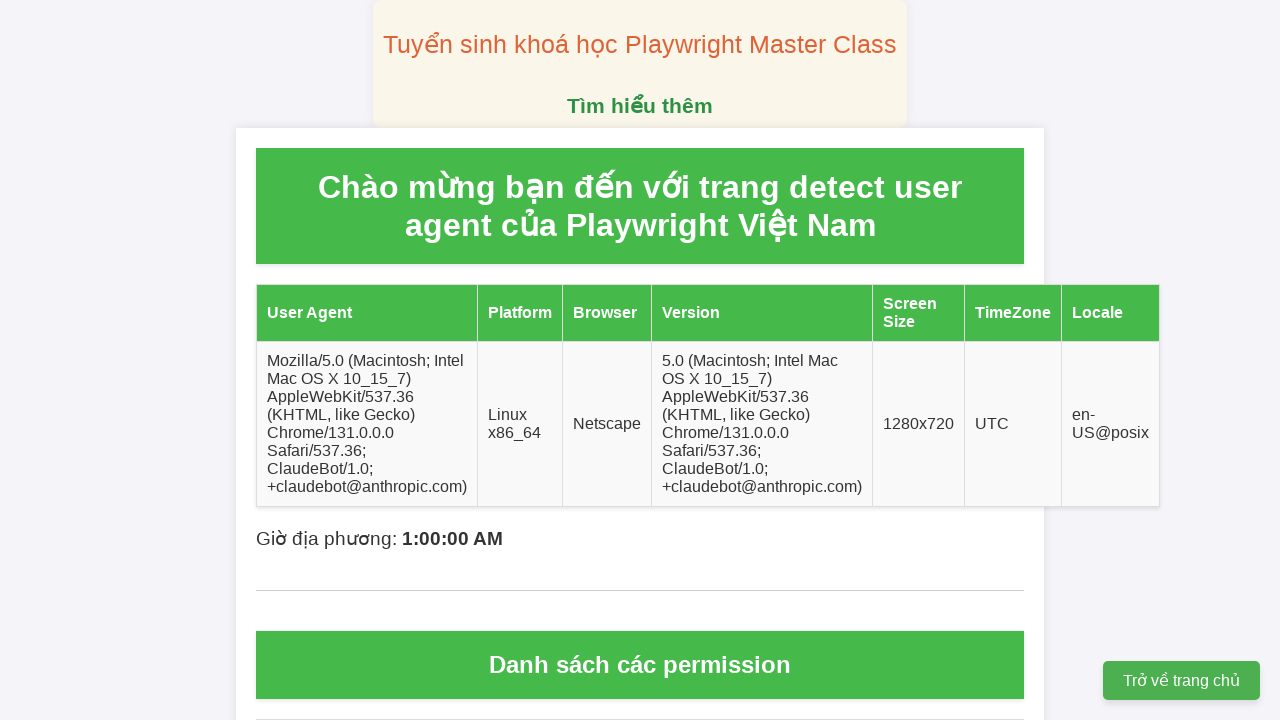

Waited 1000ms for time display to update with mocked time
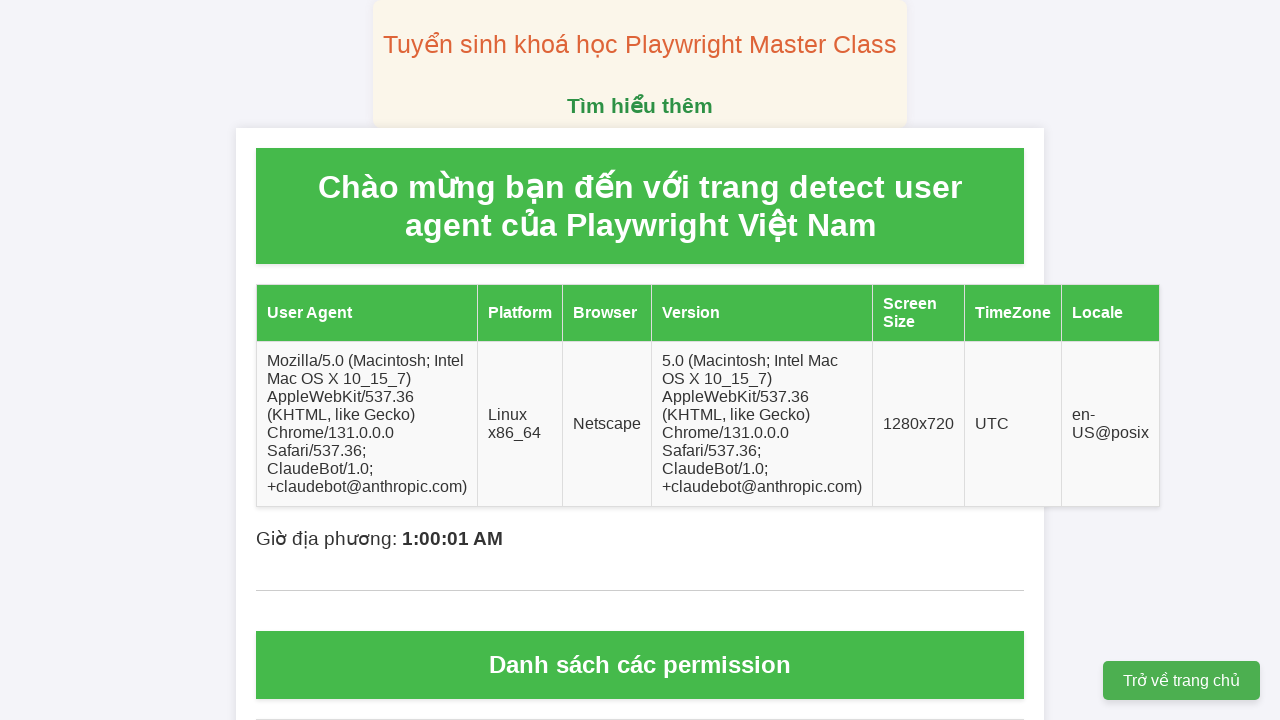

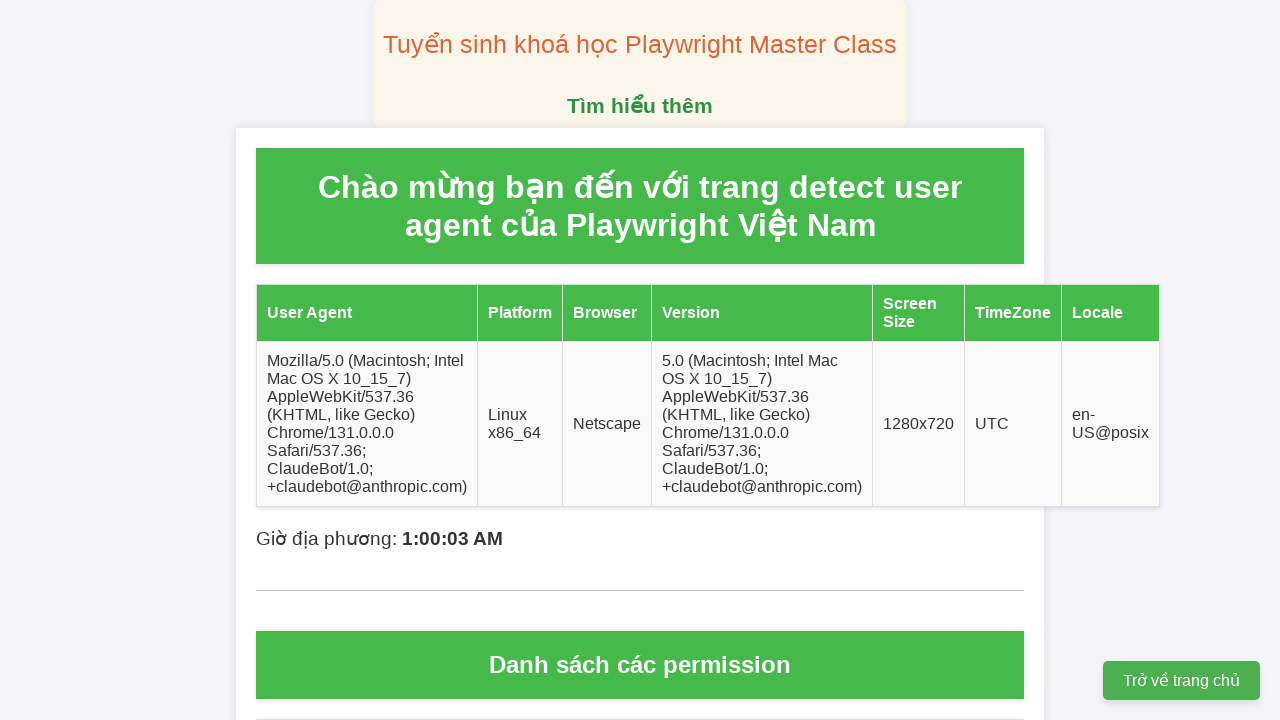